Tests basic JavaScript alert using JavaScript execution to click the button

Starting URL: http://the-internet.herokuapp.com/javascript_alerts

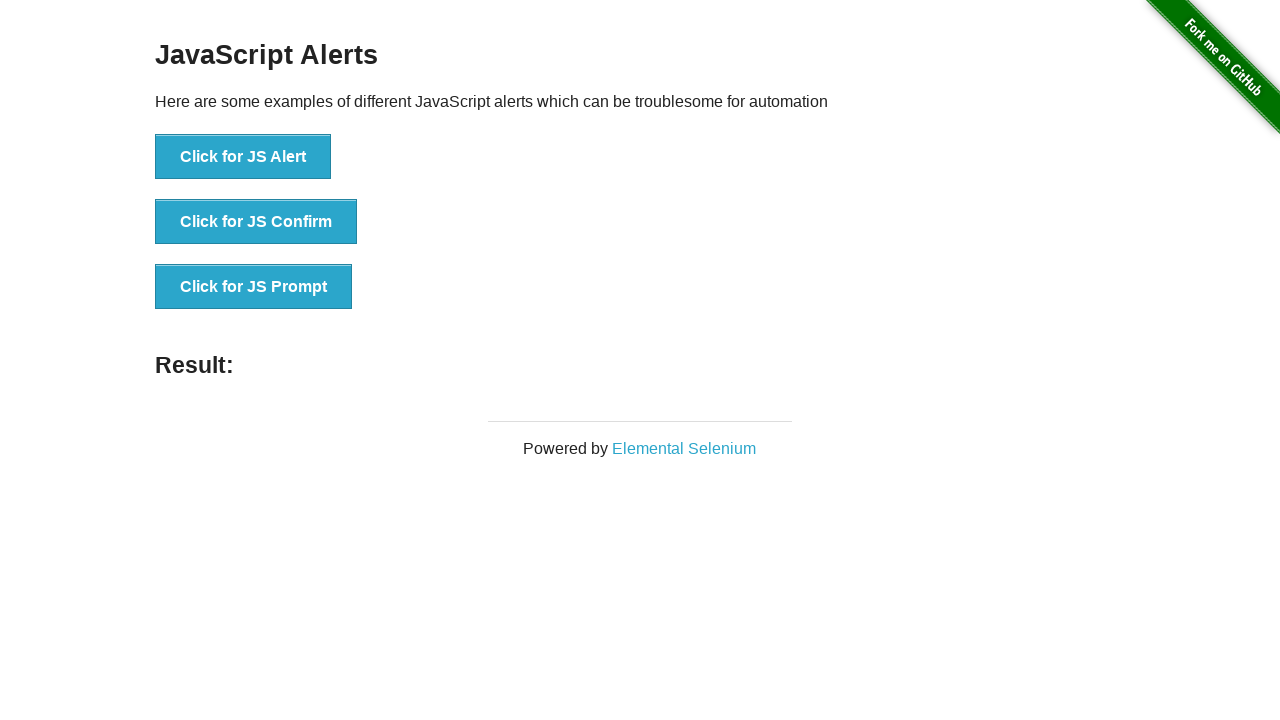

Set up dialog handler to accept alerts
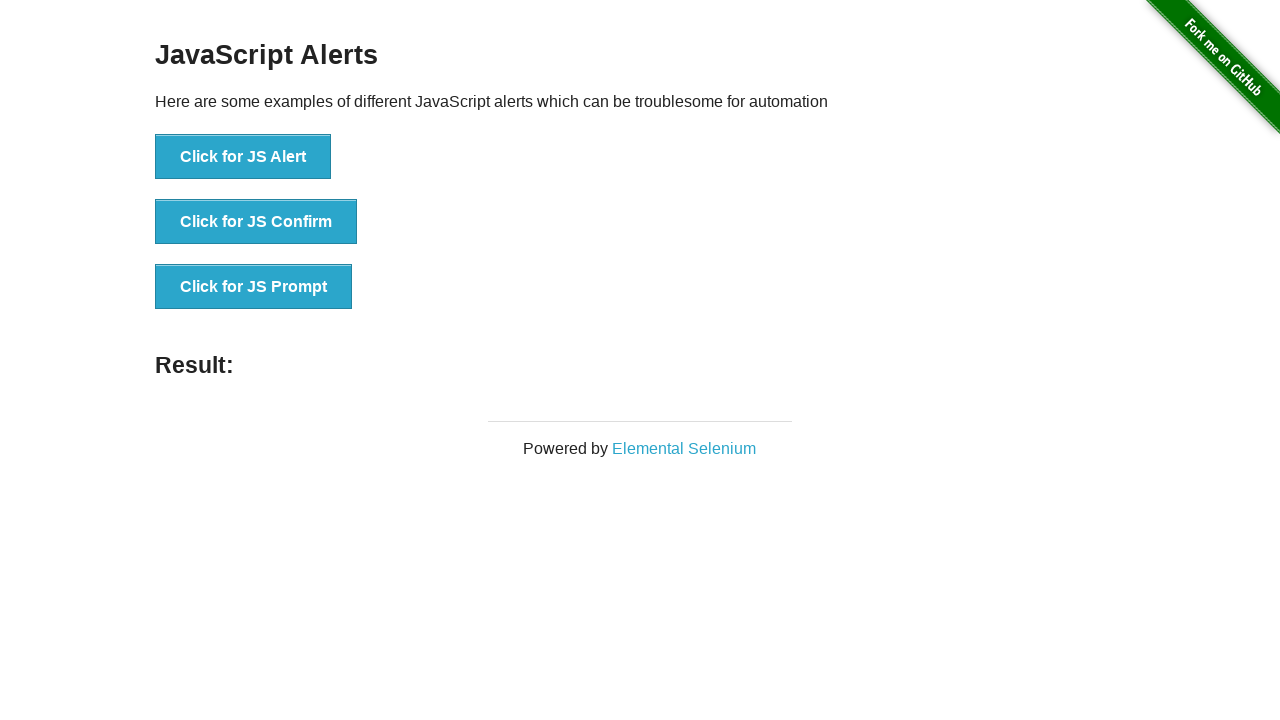

Executed JavaScript to trigger alert via jsAlert()
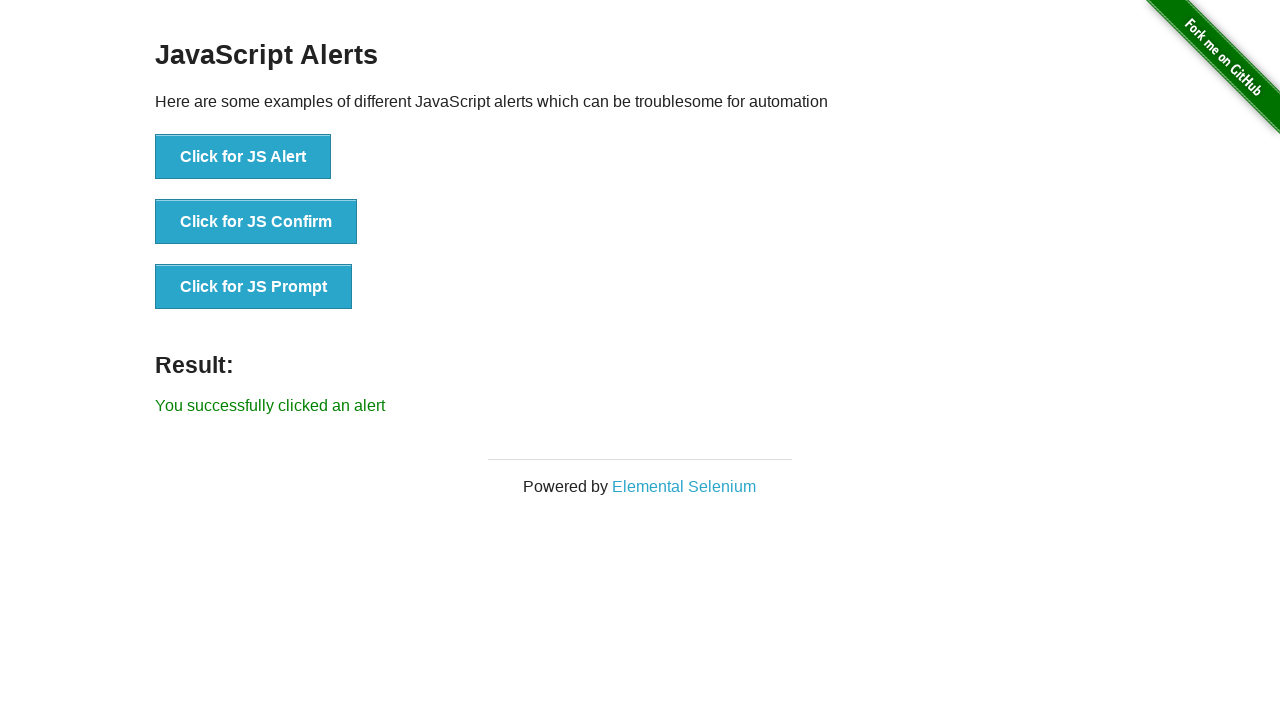

Verified success message appeared: 'You successfully clicked an alert'
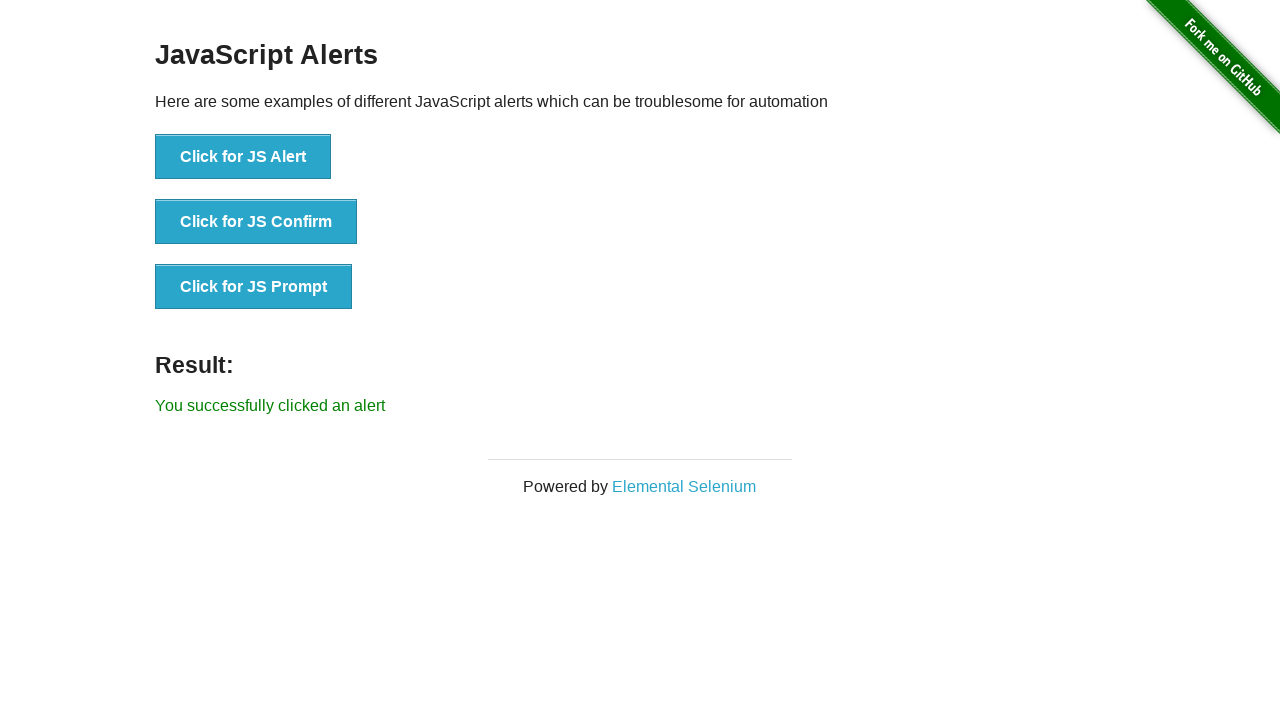

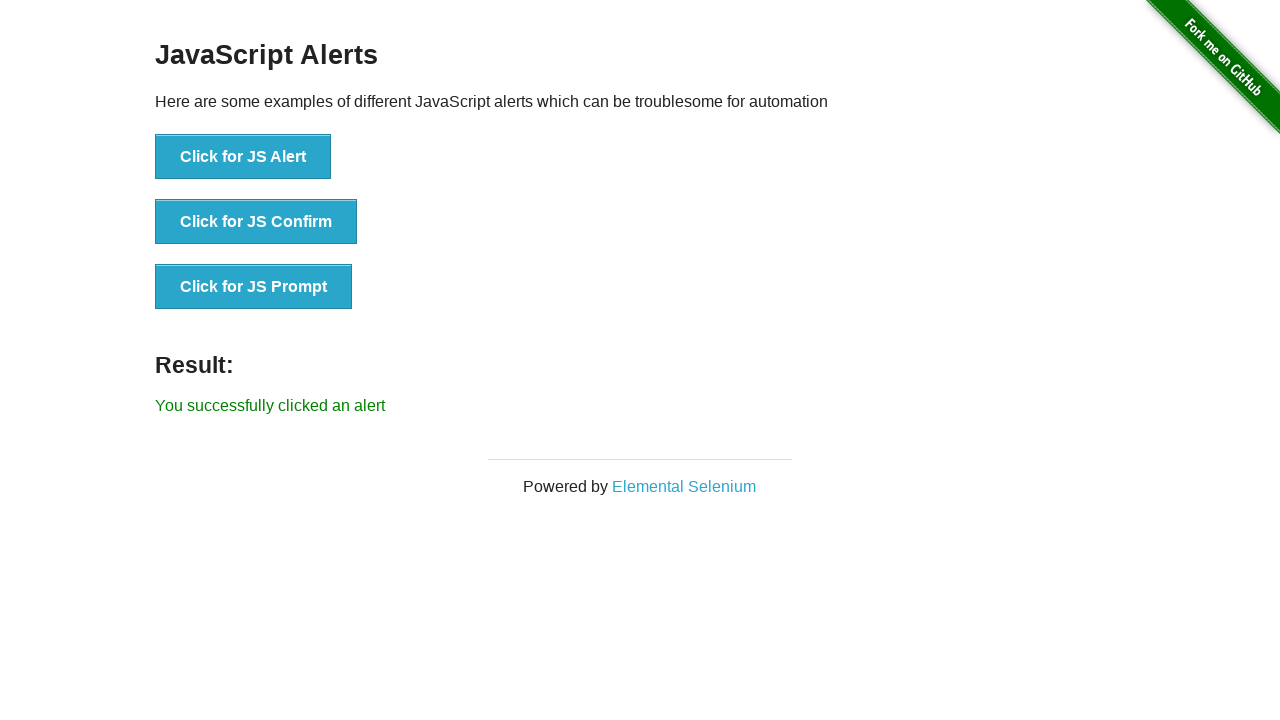